Tests the exam result search functionality by selecting session, course type, course name, result type, semester, entering a roll number, and submitting the search form on a university results portal.

Starting URL: https://sgbau.ucanapply.com/result-details

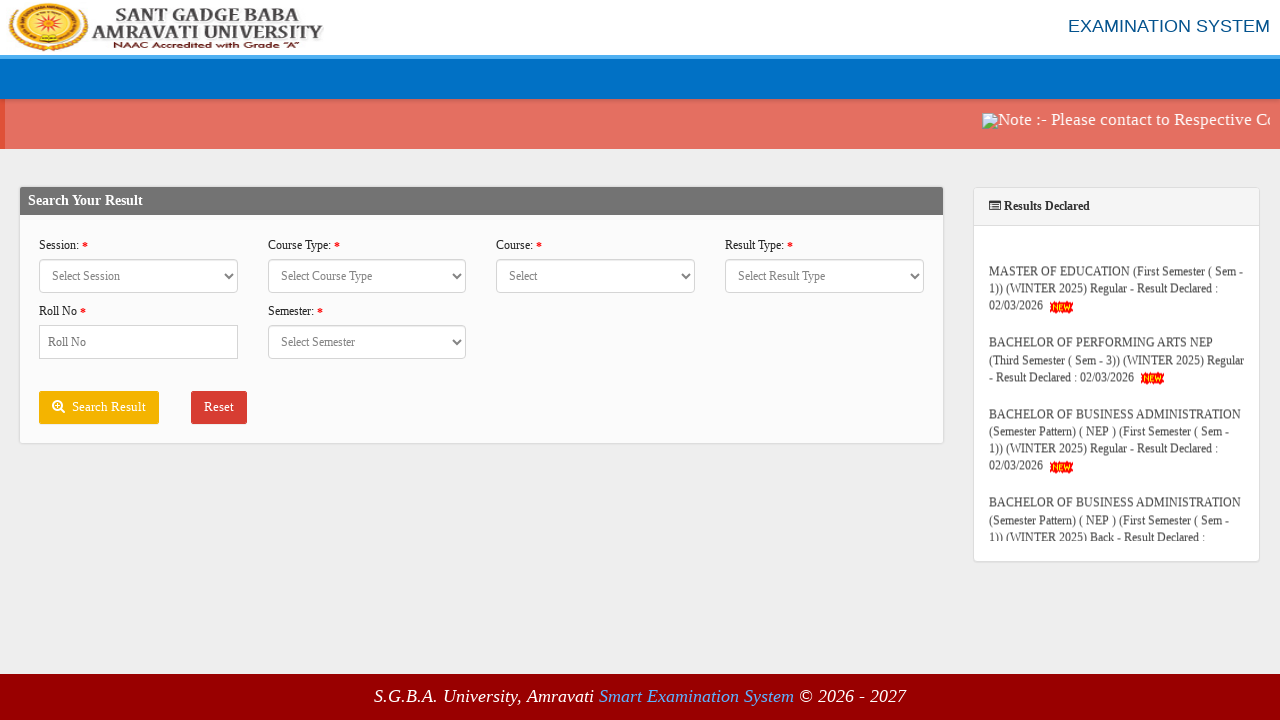

Selected 'Summer 2024' from session dropdown on //*[@id="session"]
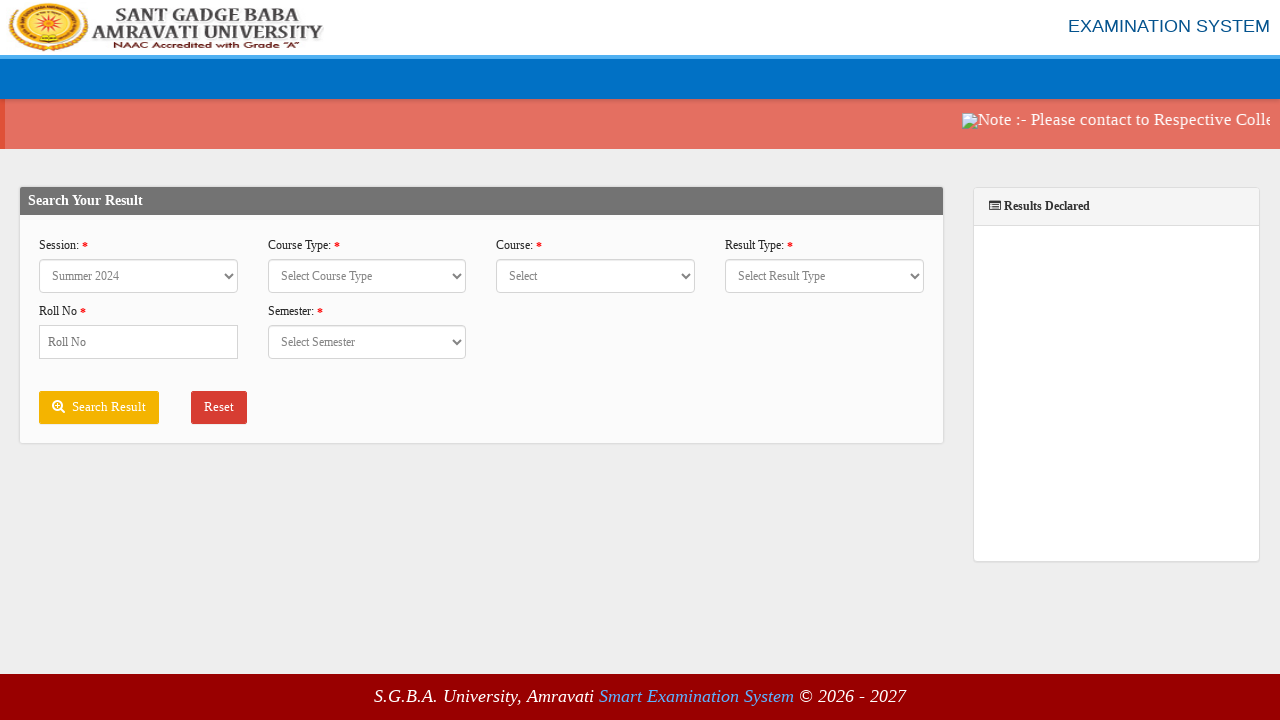

Selected 'UG' from course type dropdown on //*[@id="coursetype"]
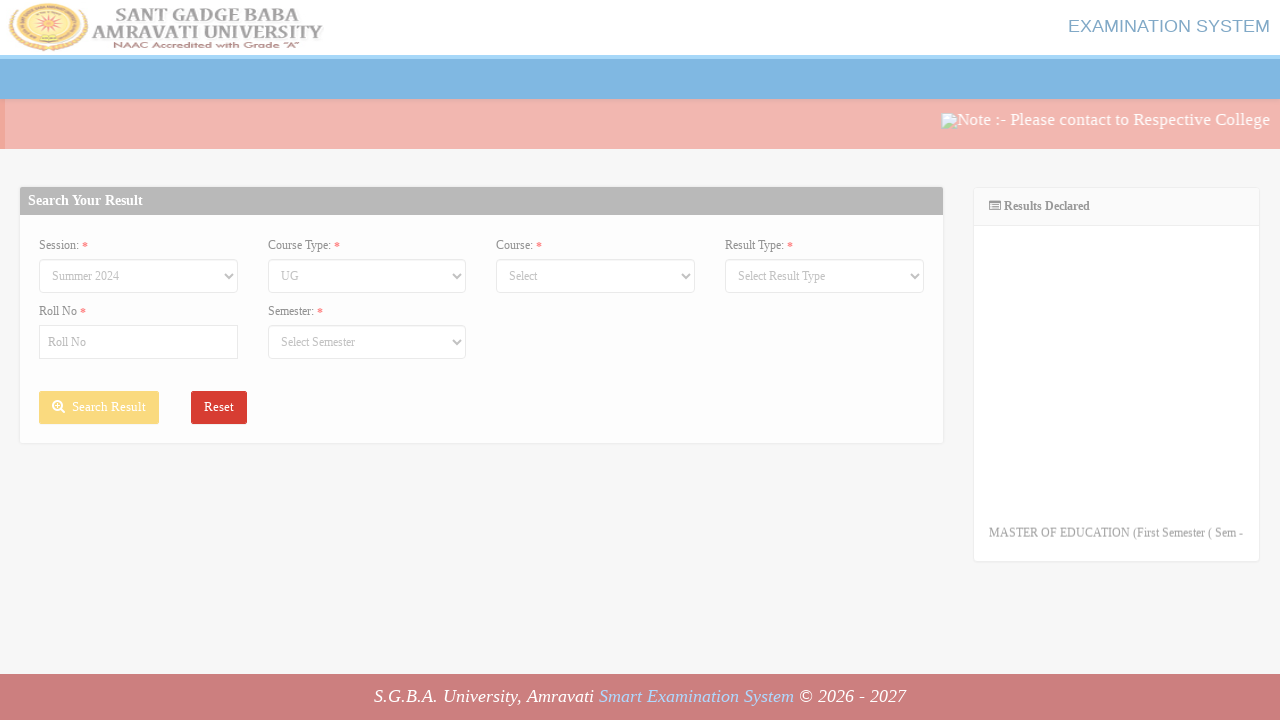

Waited for course dropdown to load
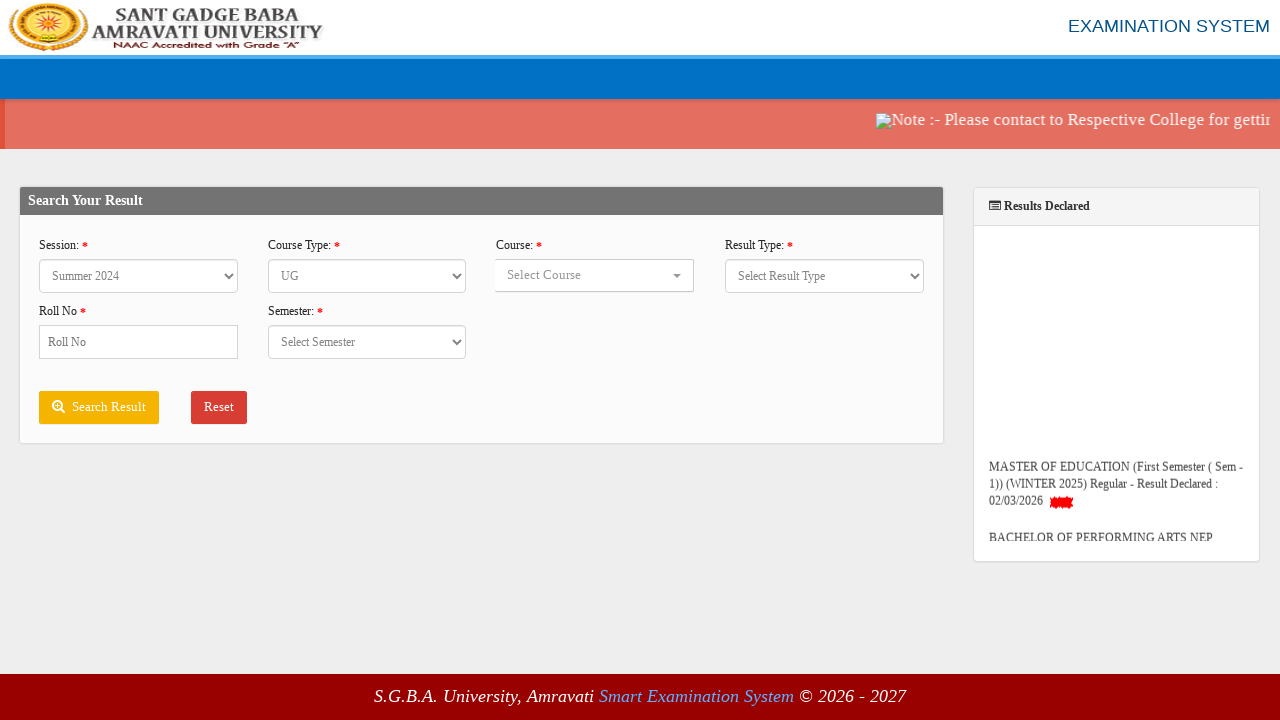

Clicked course dropdown button to expand options at (595, 276) on xpath=//*[@id="result-search-panal"]/div[1]/div[3]/div/div/button
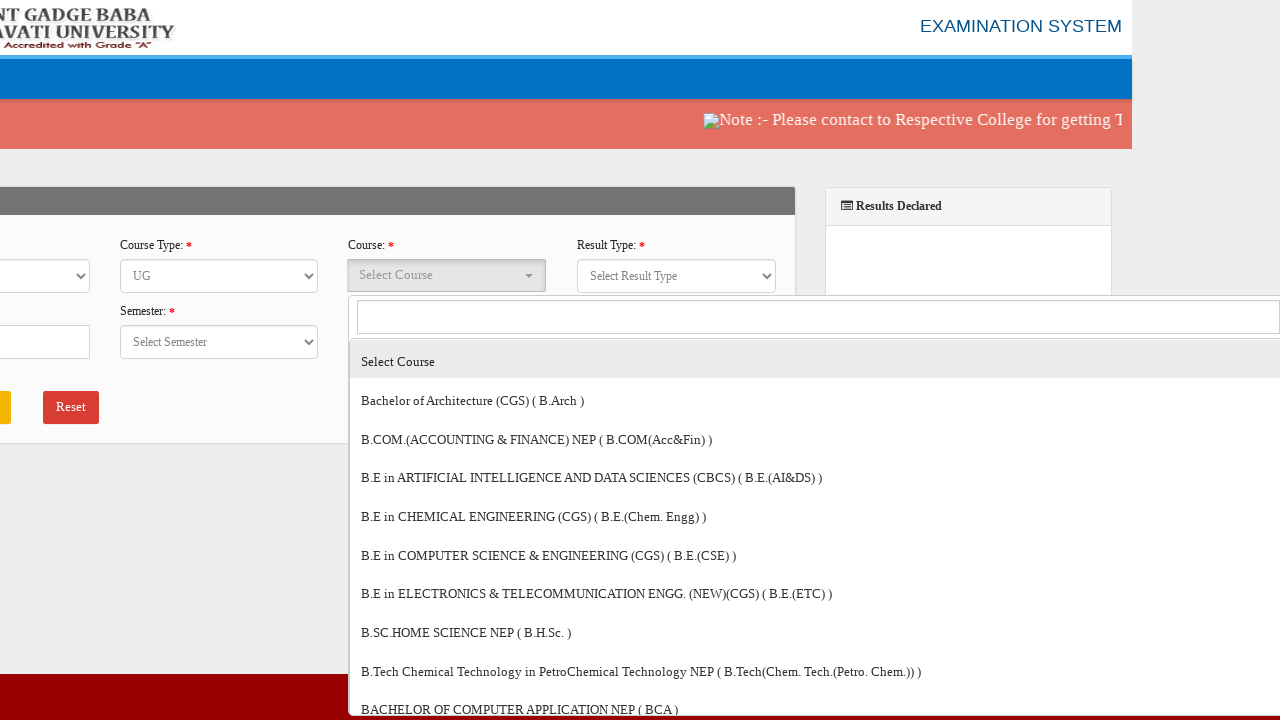

Entered 'bca' in course search field on //*[@id="result-search-panal"]/div[1]/div[3]/div/div/div/div[1]/input
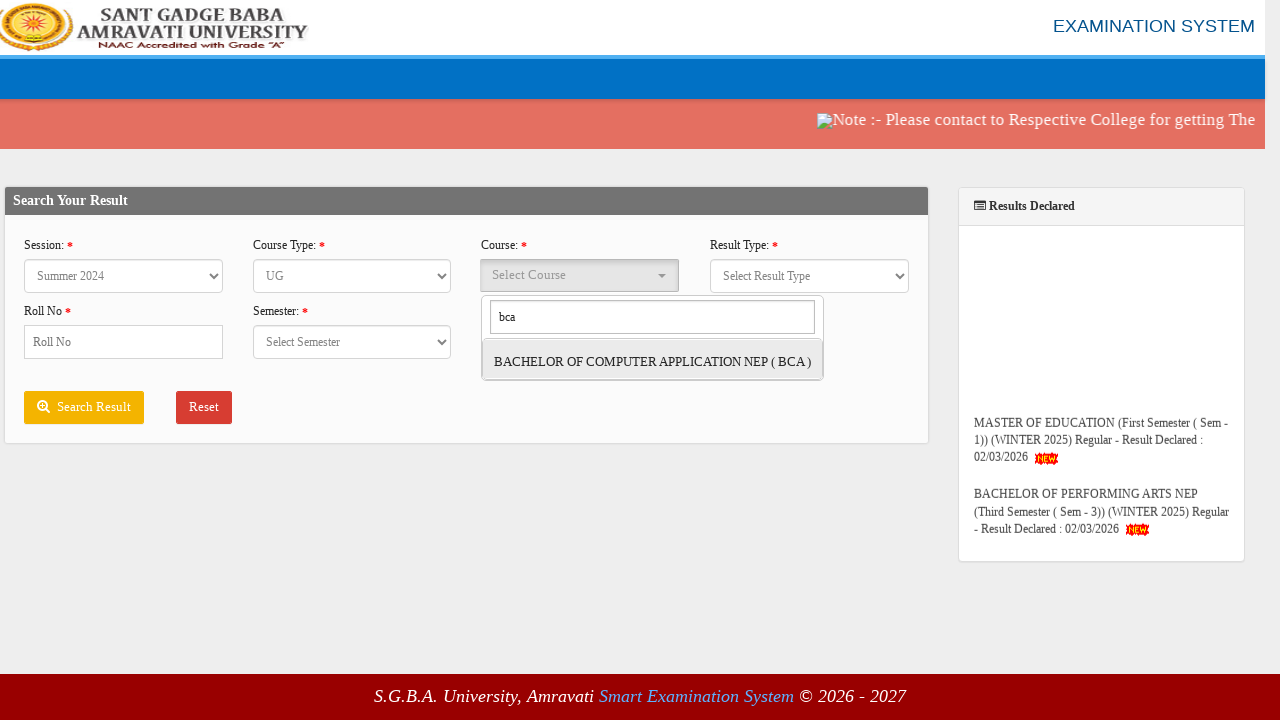

Pressed Enter to search for 'bca' course on //*[@id="result-search-panal"]/div[1]/div[3]/div/div/div/div[1]/input
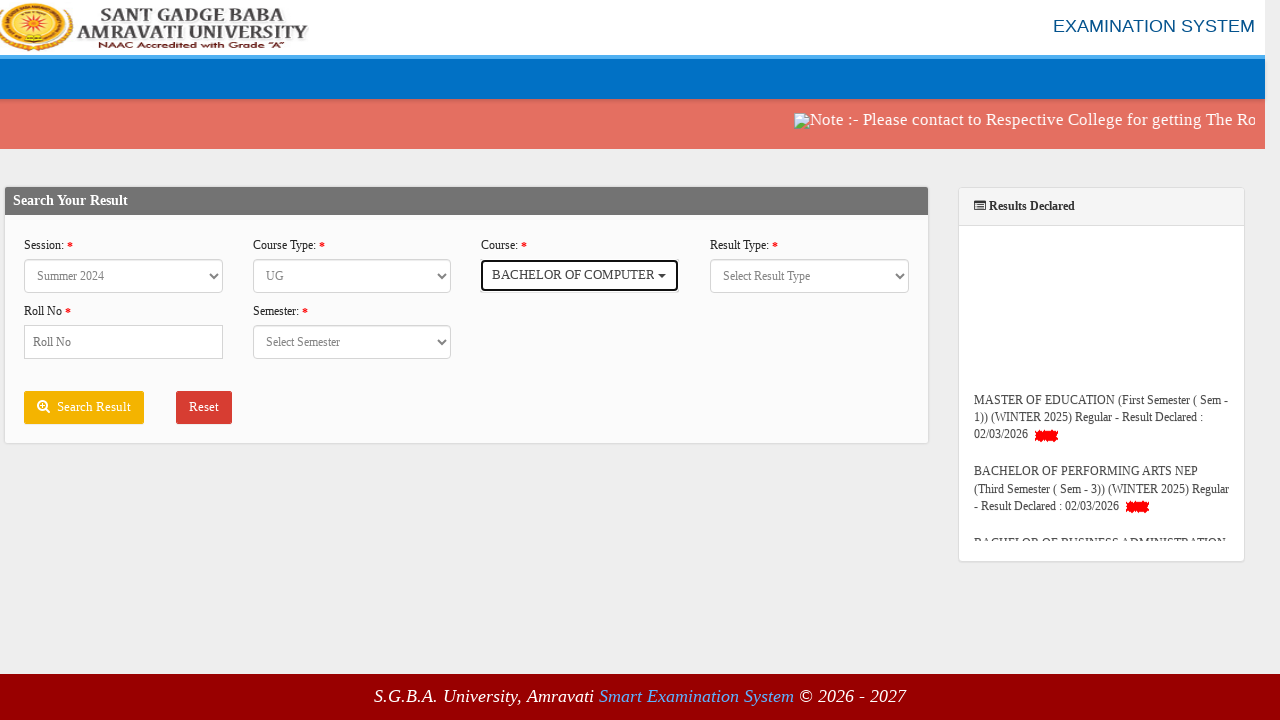

Waited for course selection to process
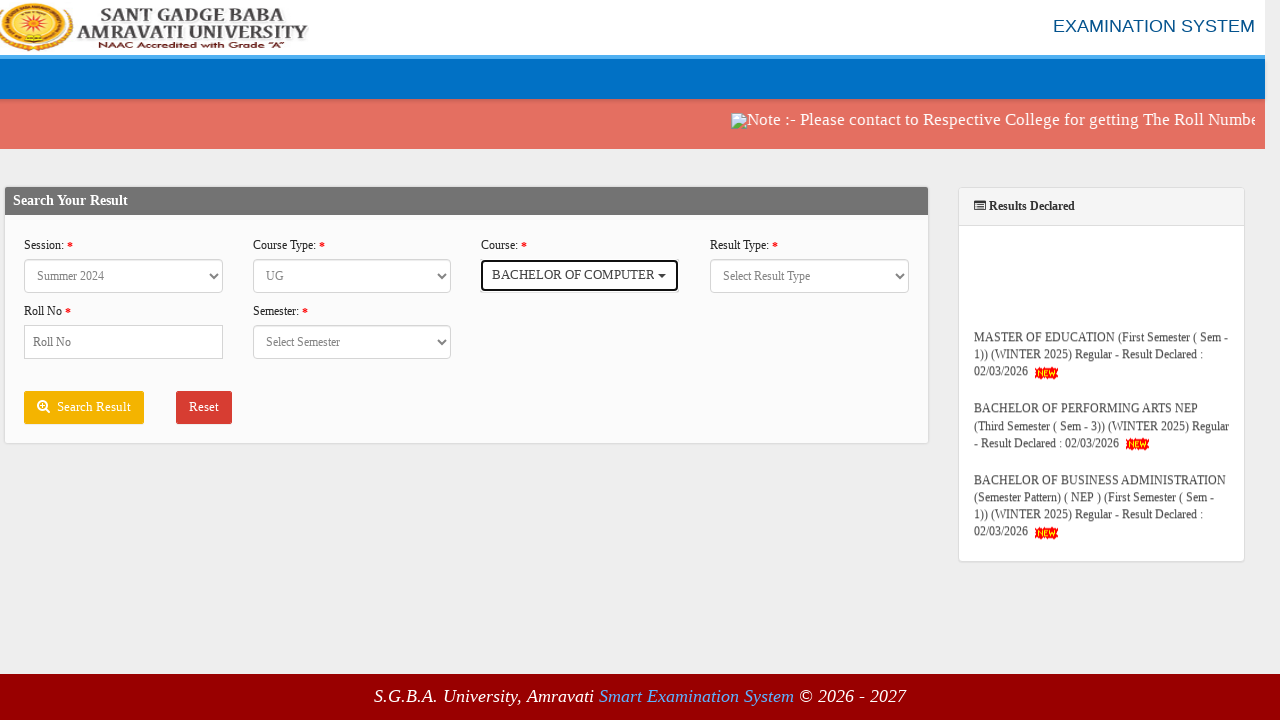

Selected 'Regular' from result type dropdown on //*[@id="resulttype"]
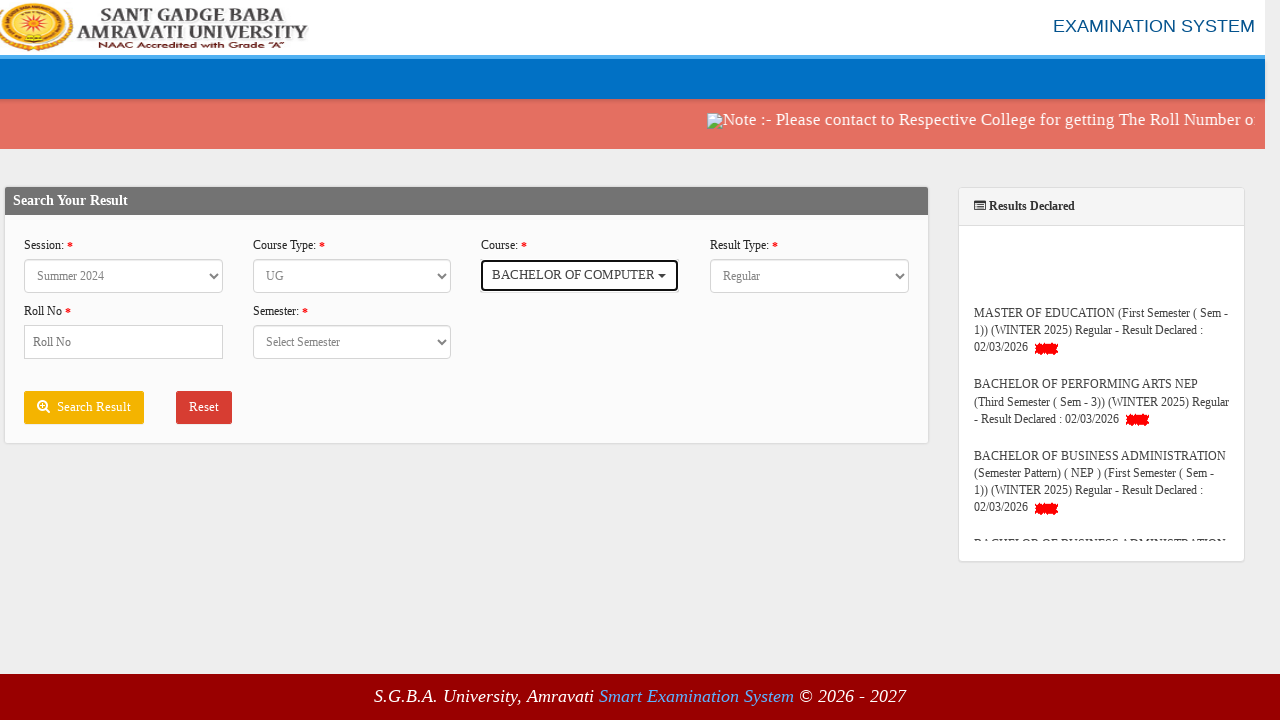

Entered roll number '22AK111455' on //*[@id="username"]
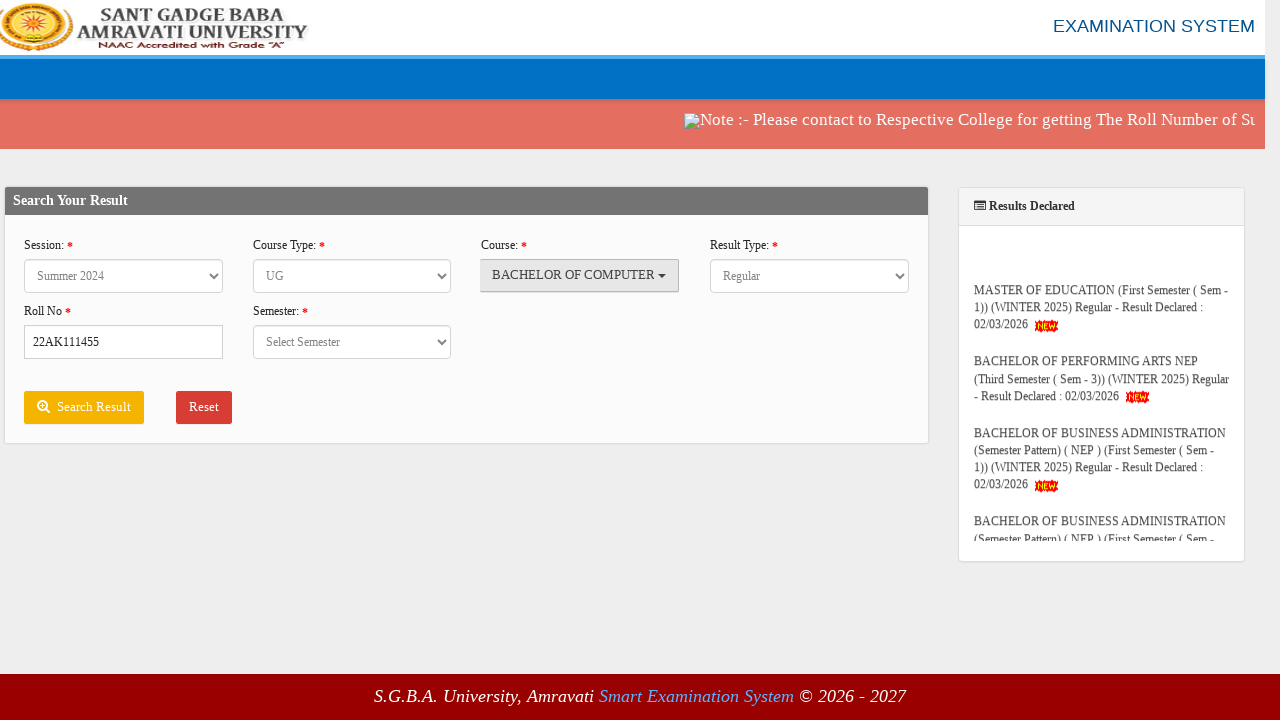

Selected 'Fourth Semester ( Sem - 4)' from semester dropdown on //*[@id="semester"]
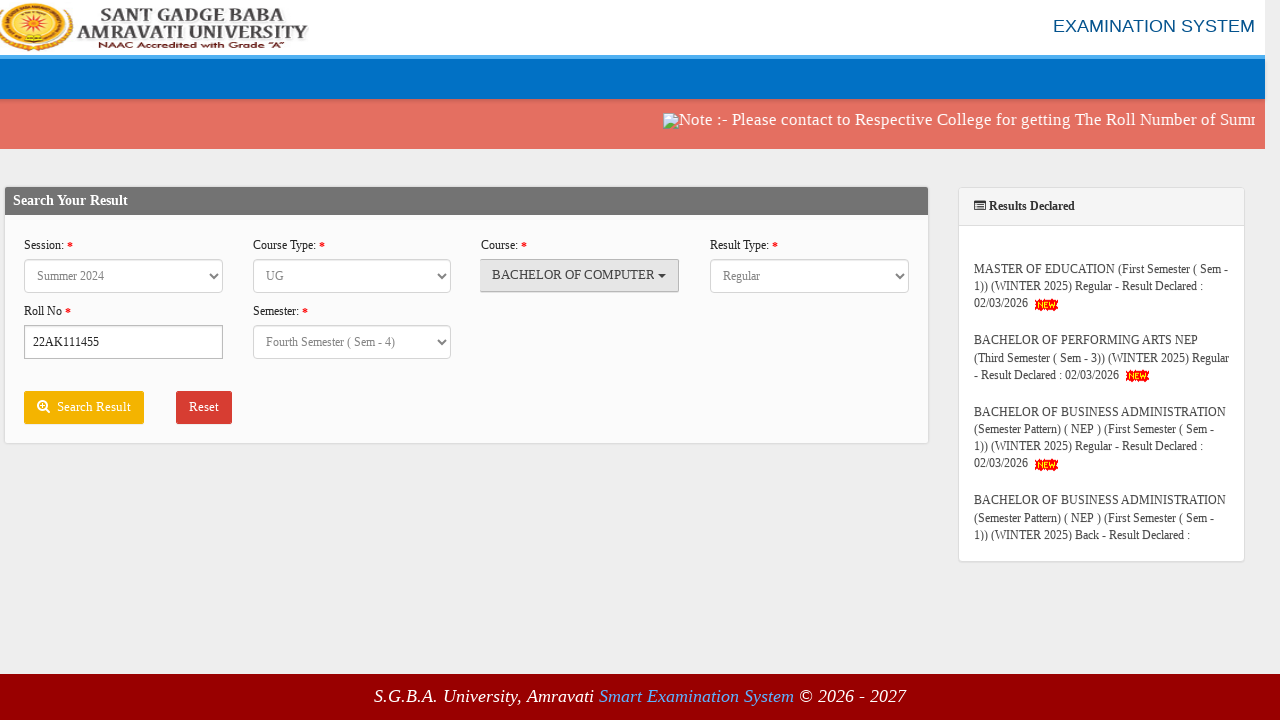

Clicked search/submit button to fetch exam results at (84, 408) on xpath=//*[@id="result-search-panal"]/div[2]/div[1]/button
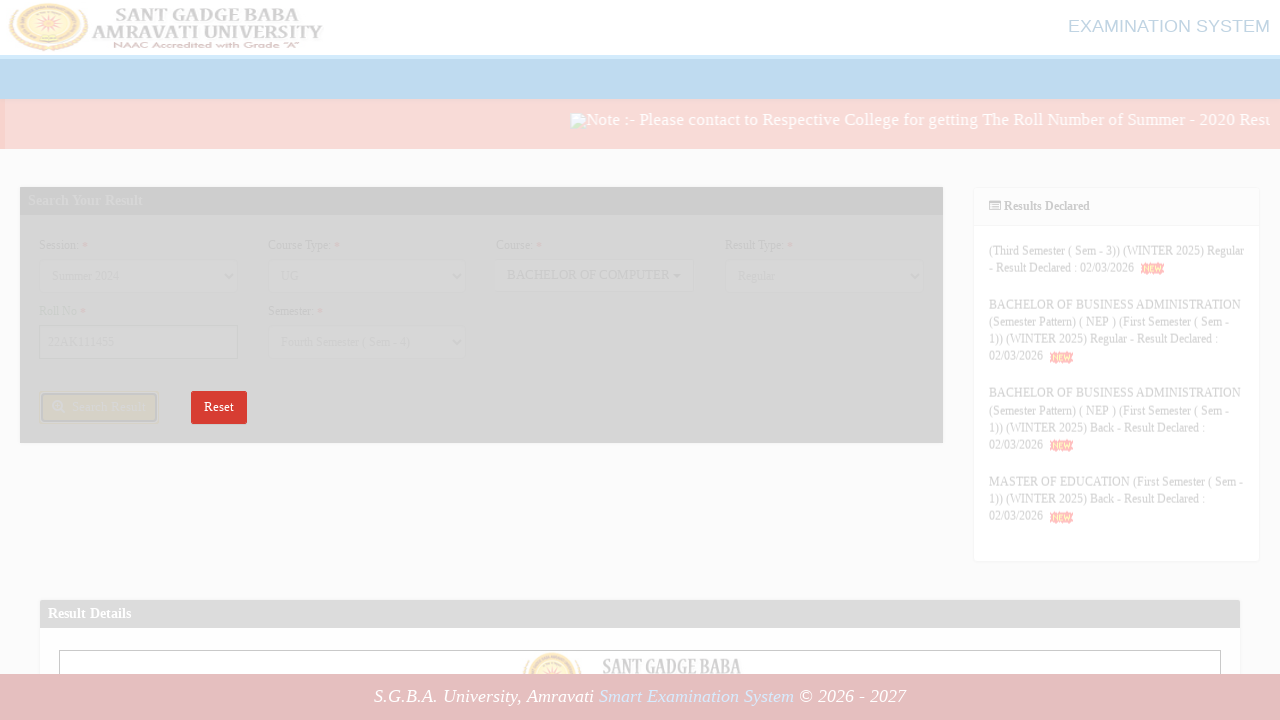

Exam results loaded successfully
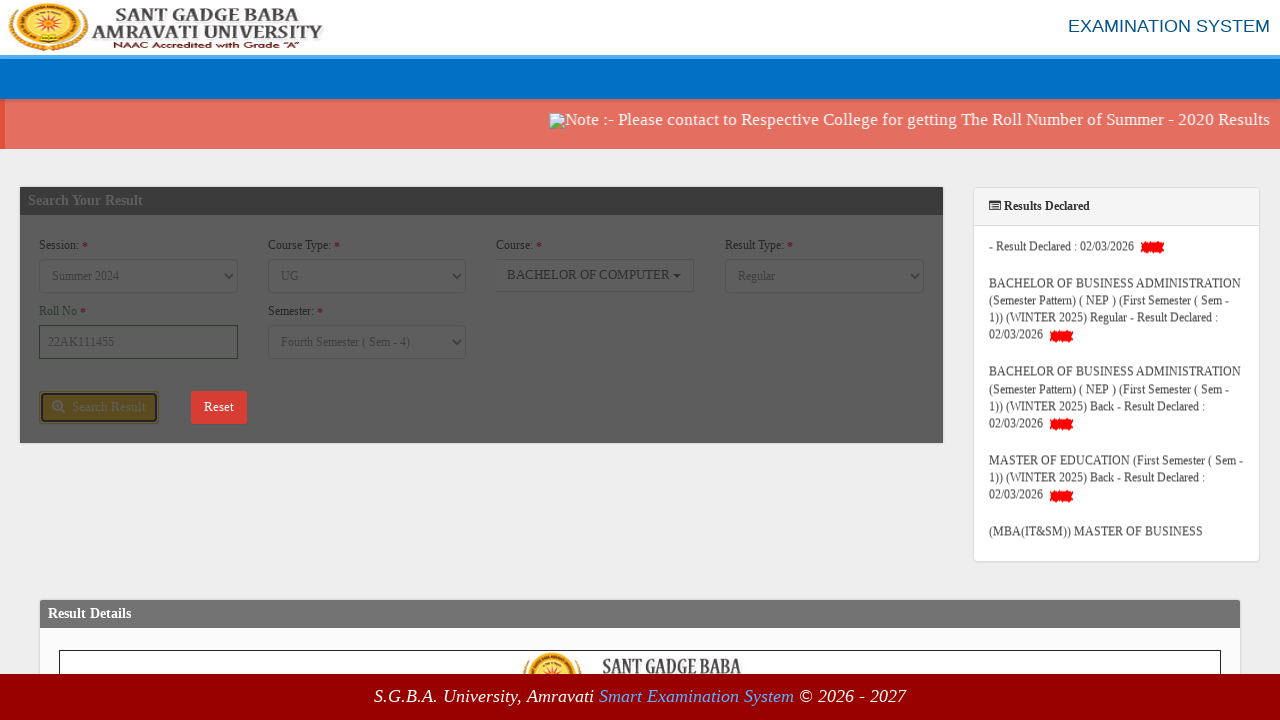

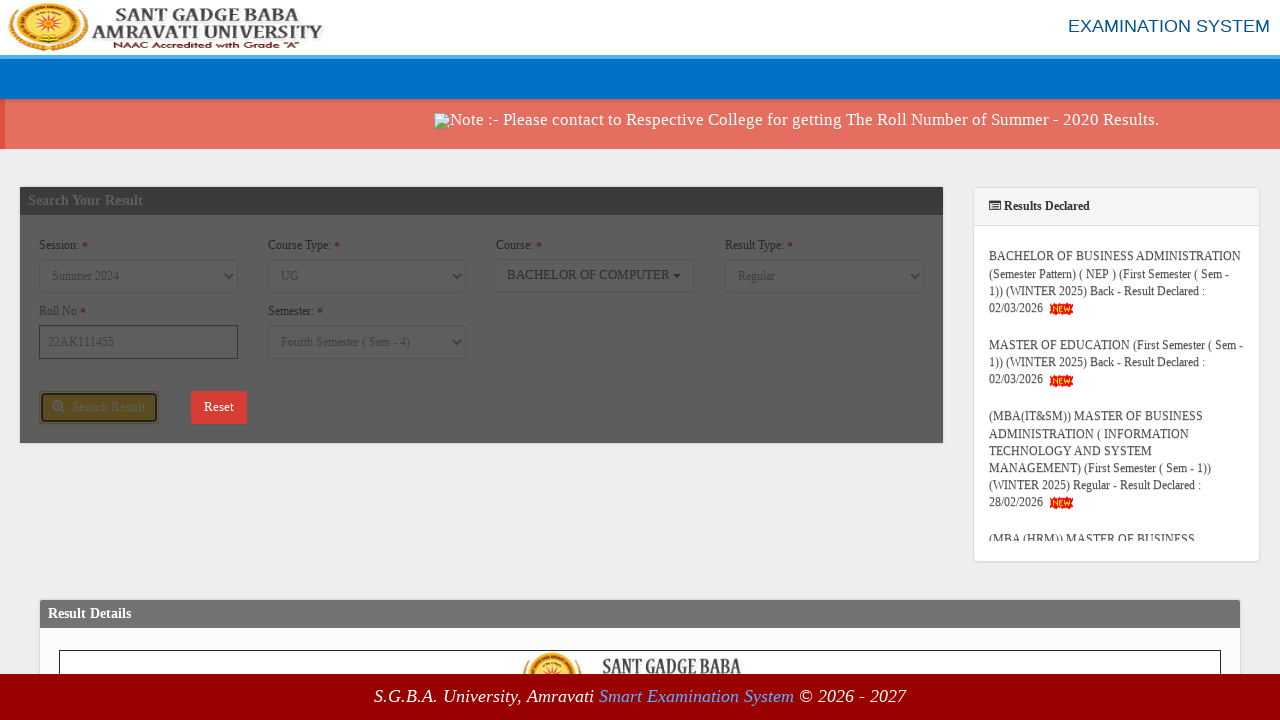